Tests dynamic loading Example 2 where an element is rendered after clicking Start button, then verifies "Hello World!" text appears.

Starting URL: https://the-internet.herokuapp.com/dynamic_loading

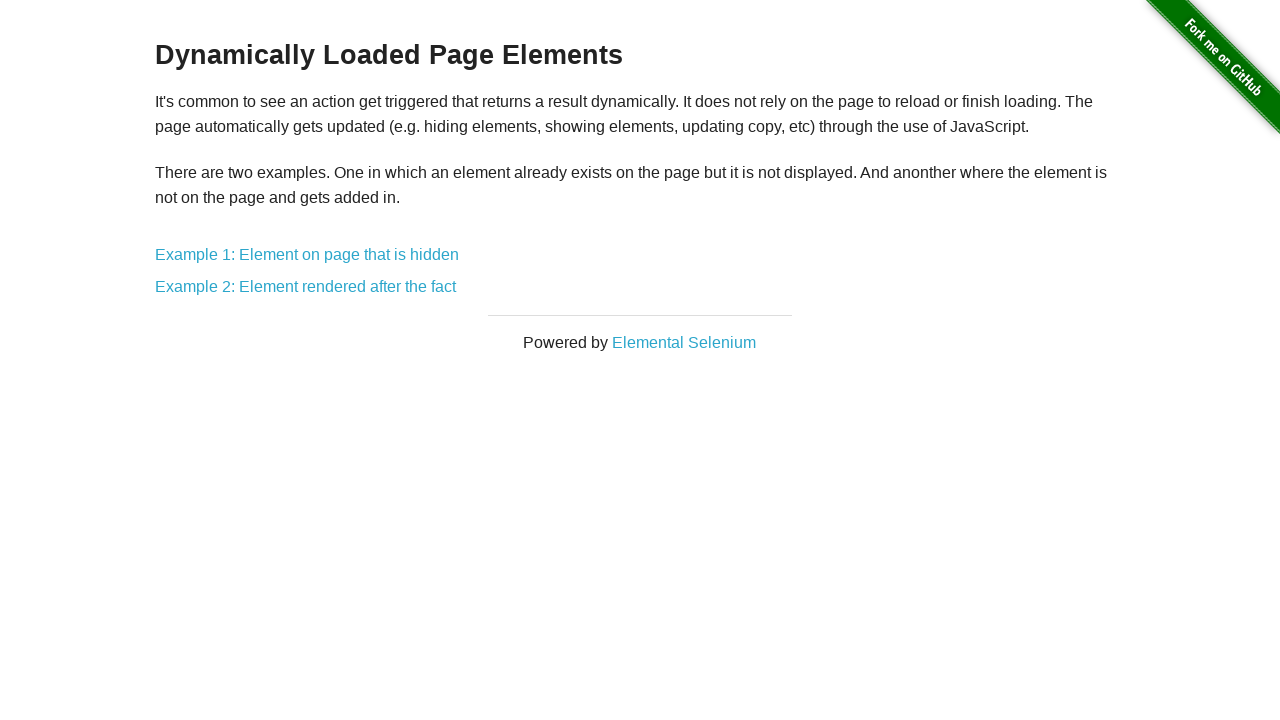

Clicked on Example 2: Element rendered after the fact link at (306, 287) on text=Example 2: Element rendered after the fact
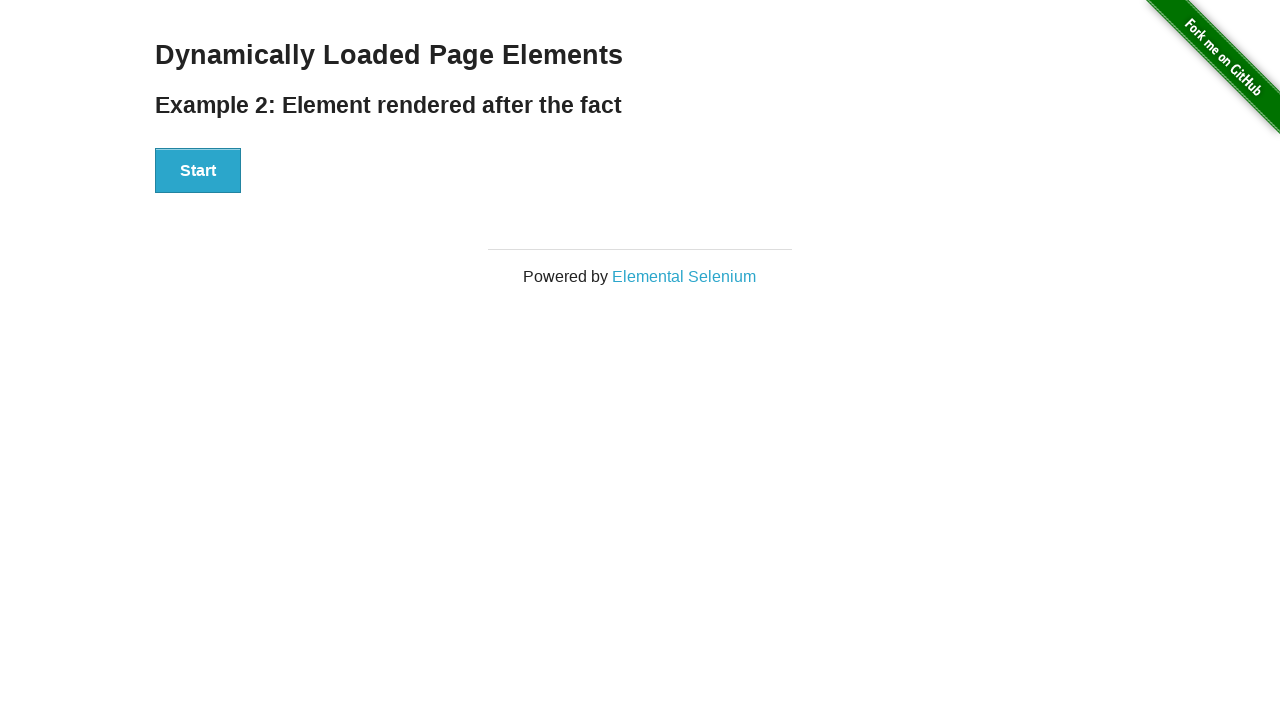

Clicked the Start button at (198, 171) on xpath=//button[text()='Start']
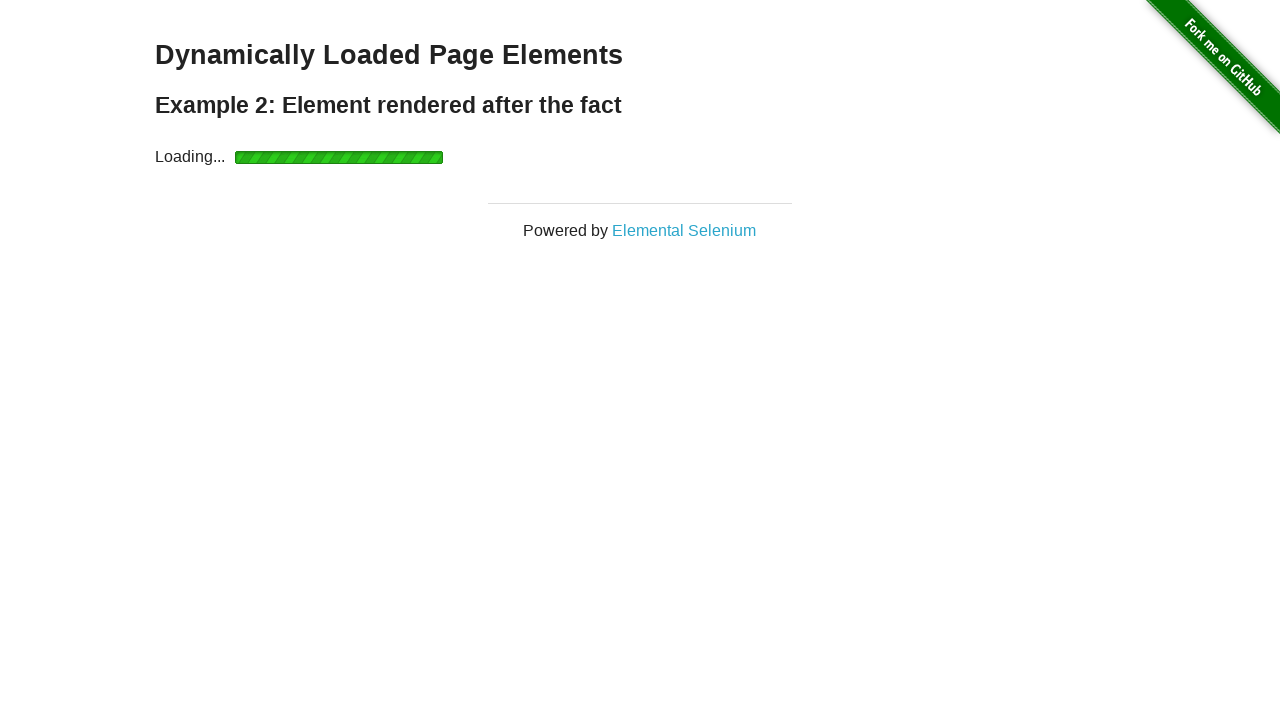

Waited for #finish element to become visible
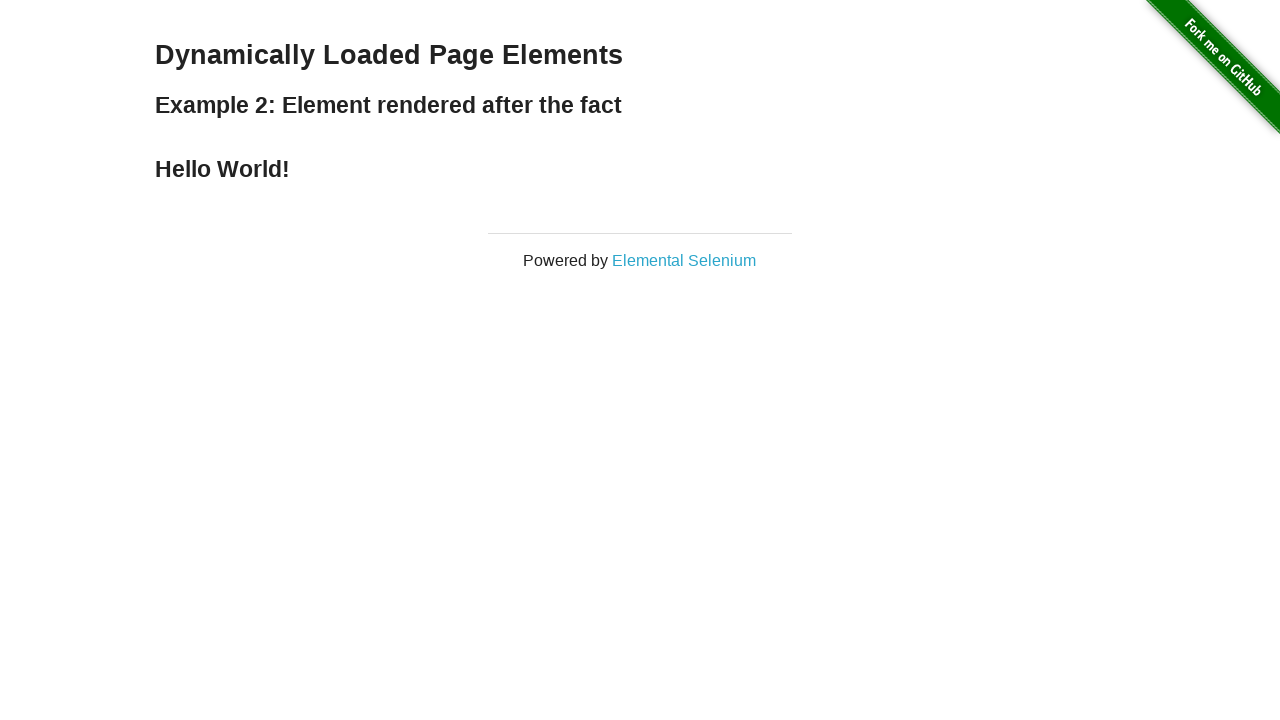

Retrieved text content from #finish element
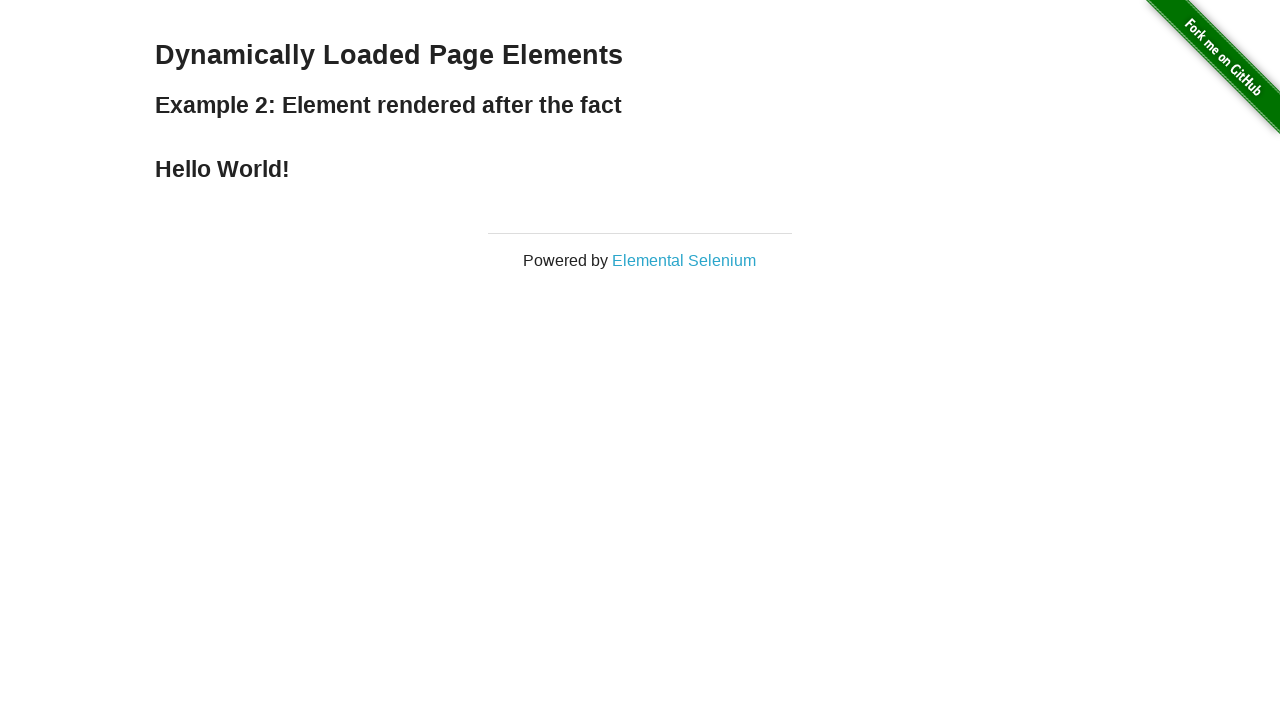

Verified that 'Hello World!' text appears in the finish element
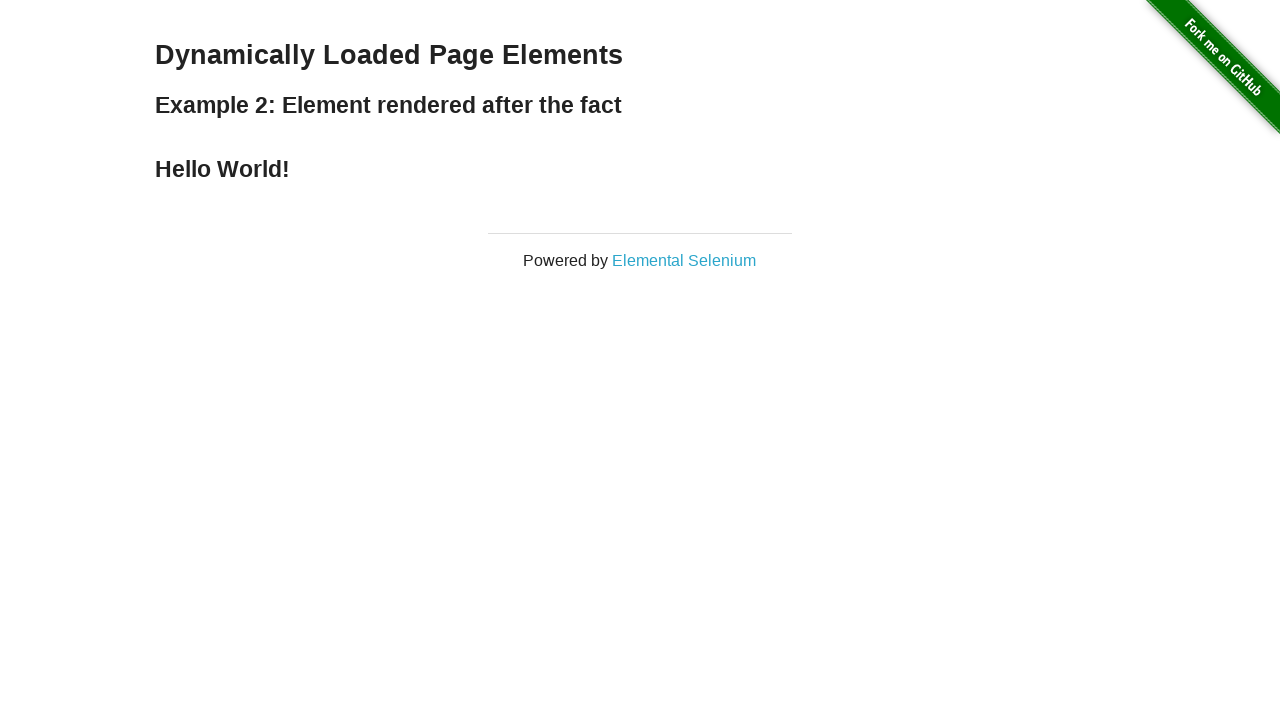

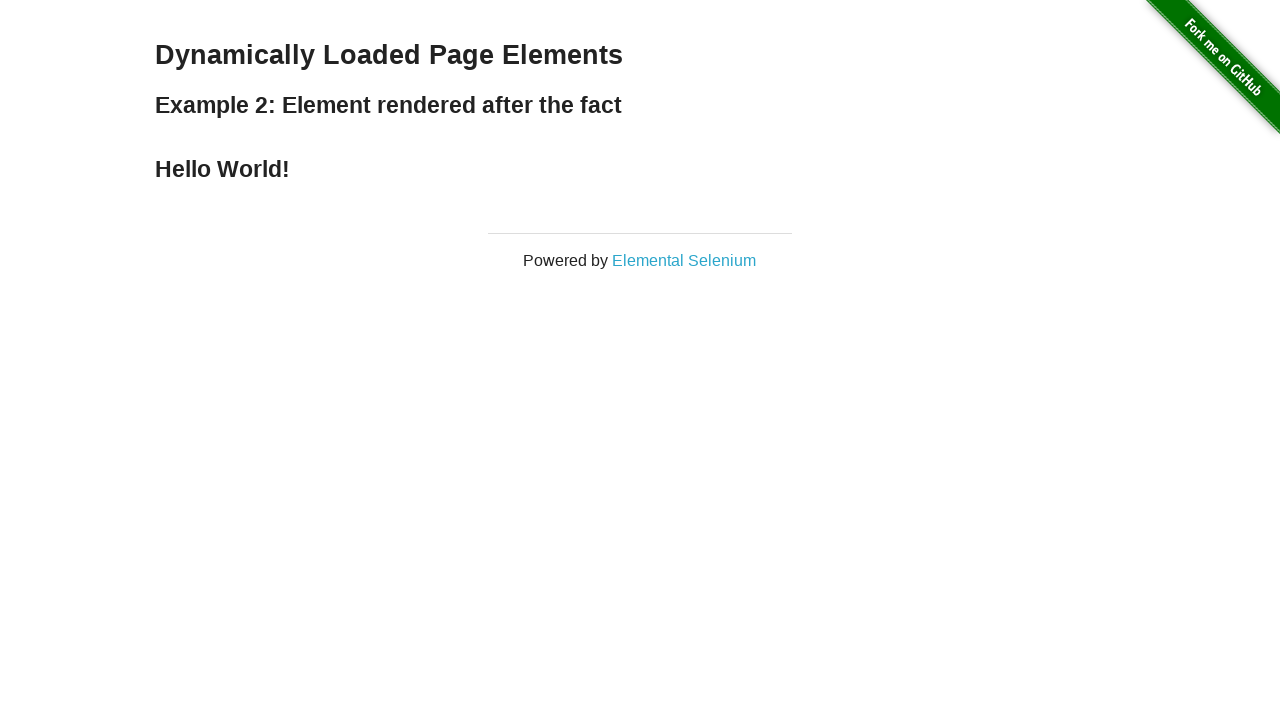